Navigates to the 99 Bottles of Beer website, clicks on the "Browse Languages" link, then clicks on the letter "J" to view languages starting with J, and verifies the page description text.

Starting URL: http://www.99-bottles-of-beer.net/

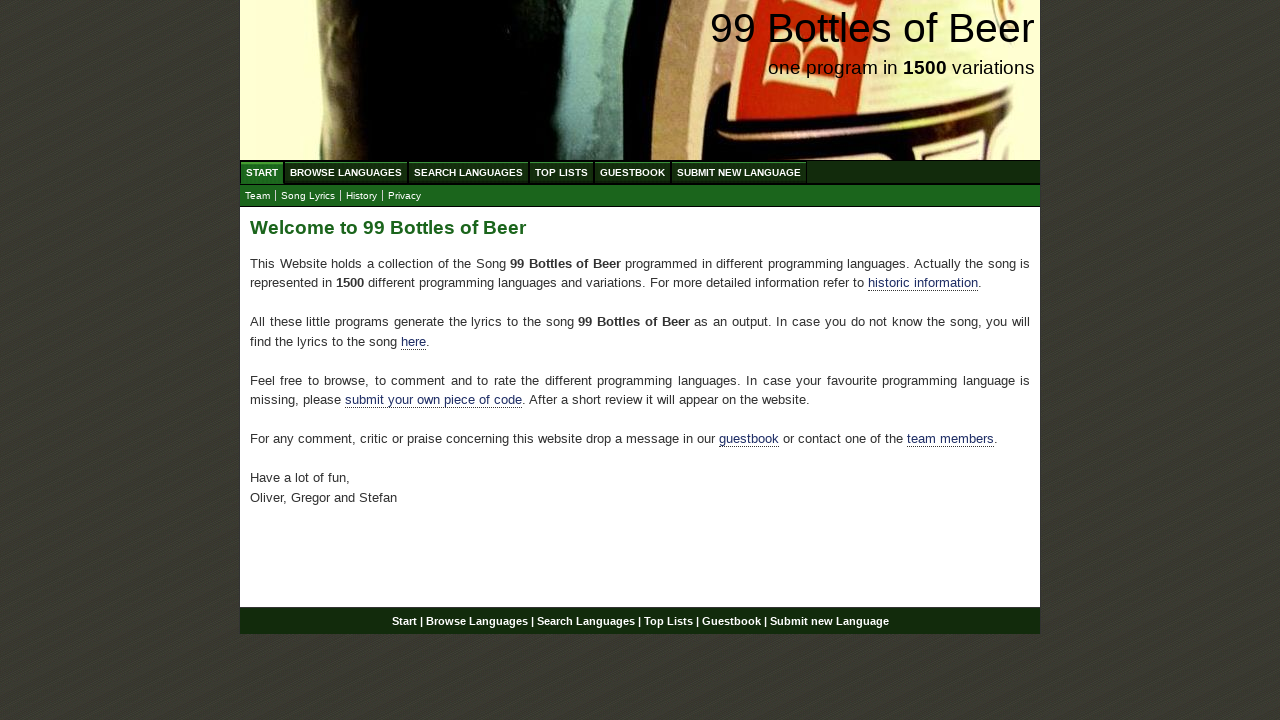

Clicked on 'Browse Languages' link at (346, 172) on xpath=//a[@href='/abc.html']
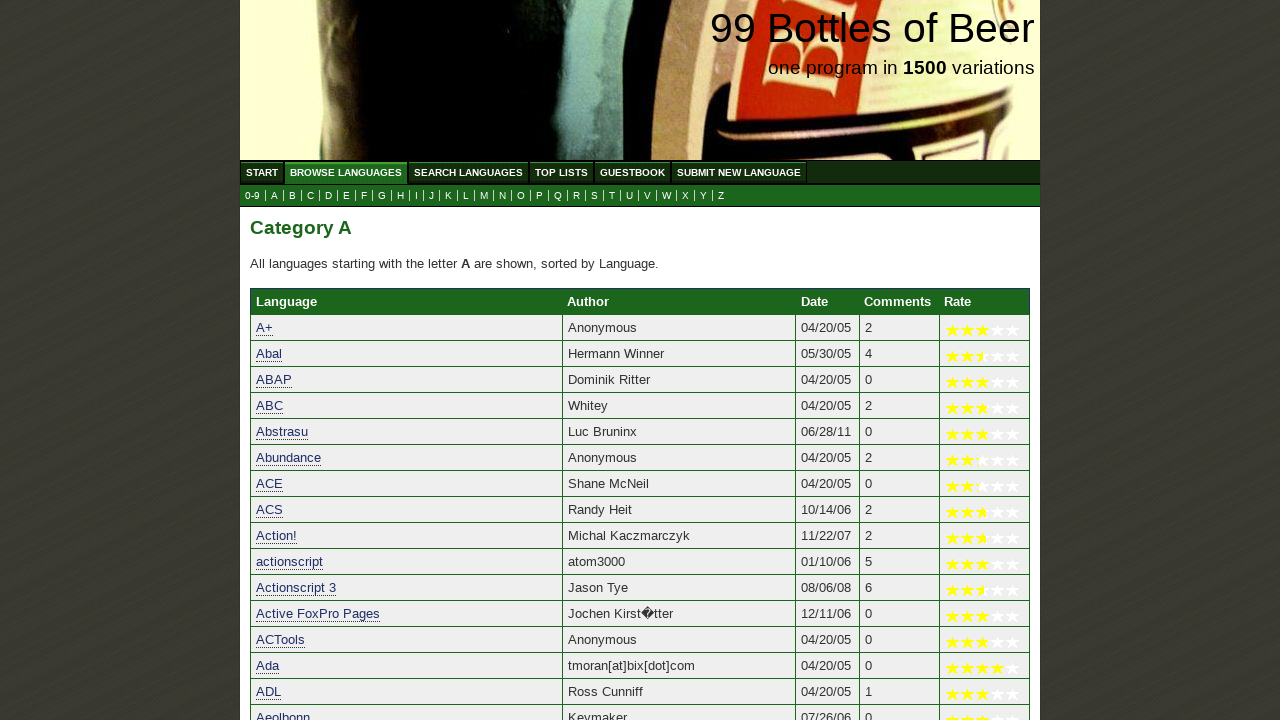

Clicked on letter 'J' to view languages starting with J at (432, 196) on xpath=//ul[@id='submenu']//a[@href='j.html']
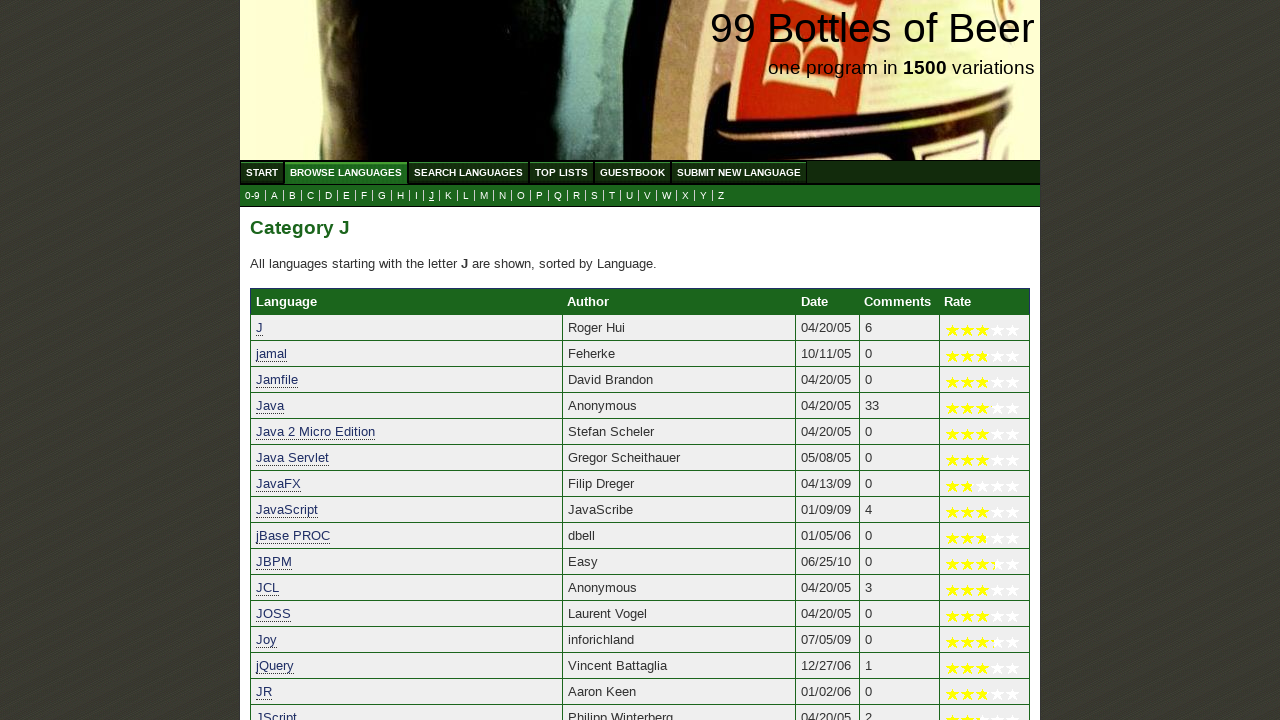

Page description text loaded and verified
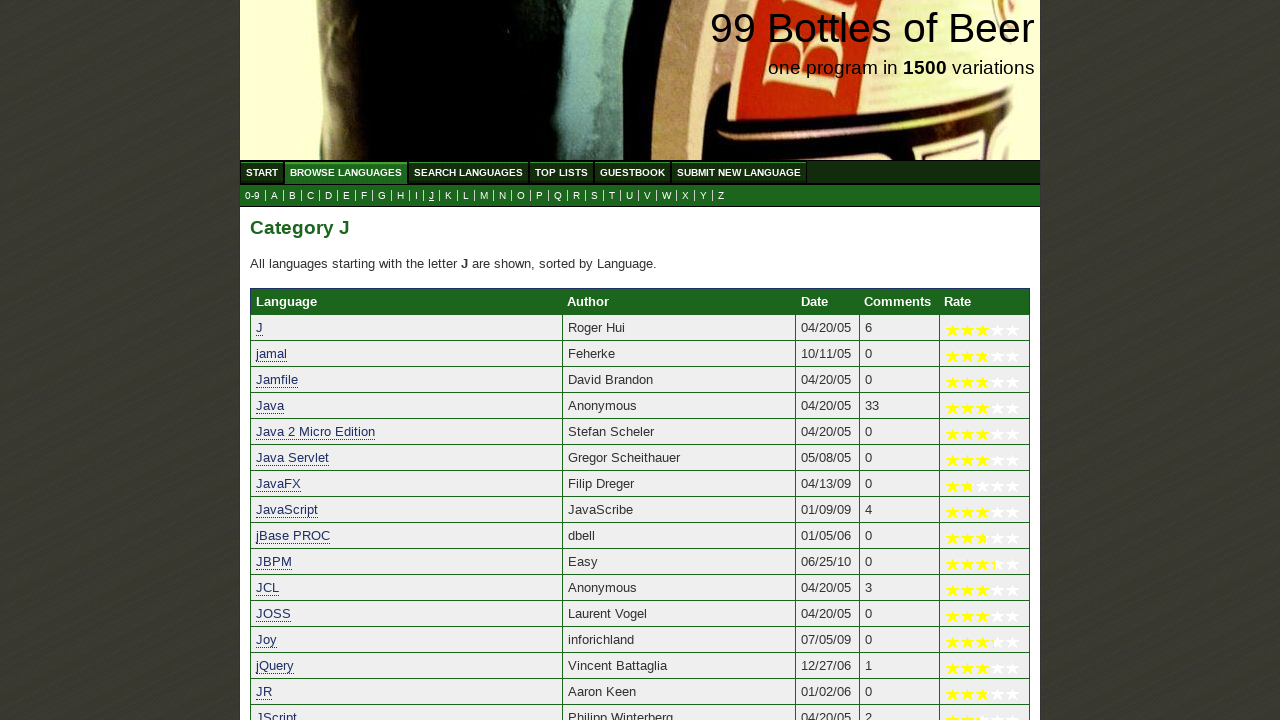

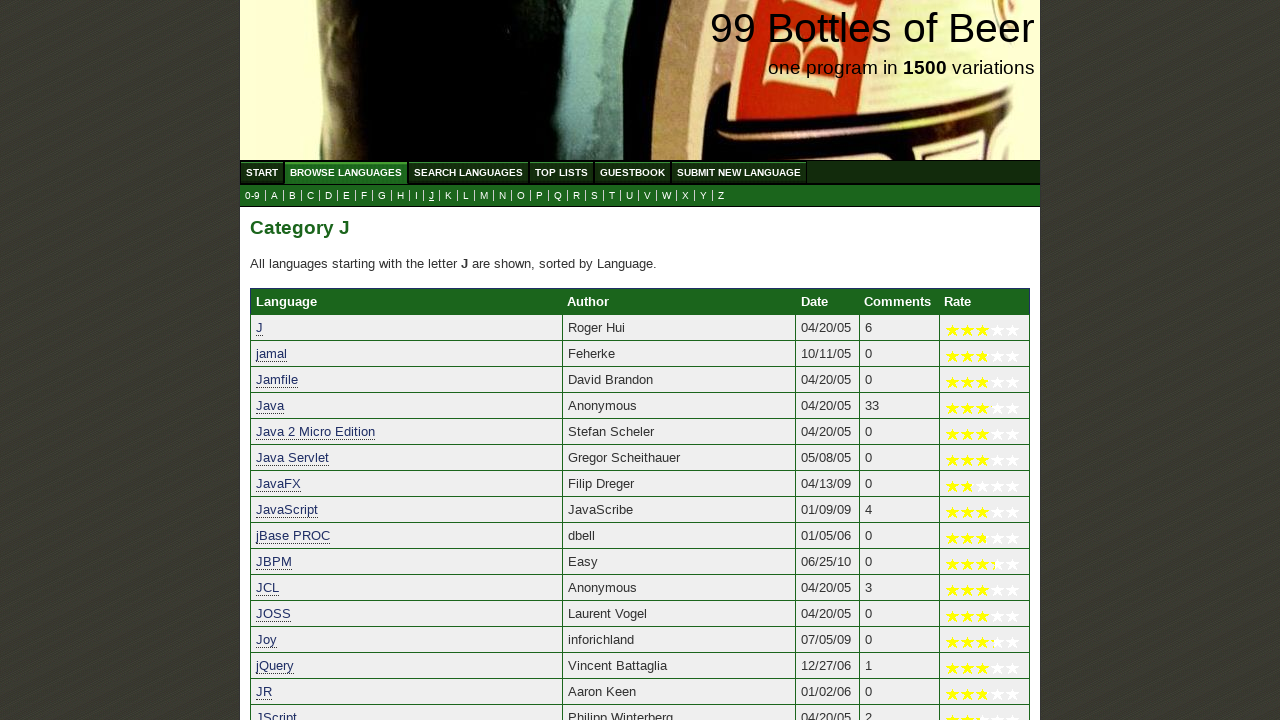